Tests hover menu navigation by moving through nested menu items (Main Item 2 → SUB SUB LIST → Sub Sub Item 2) using action chains to reveal dropdown submenus

Starting URL: https://demoqa.com/menu

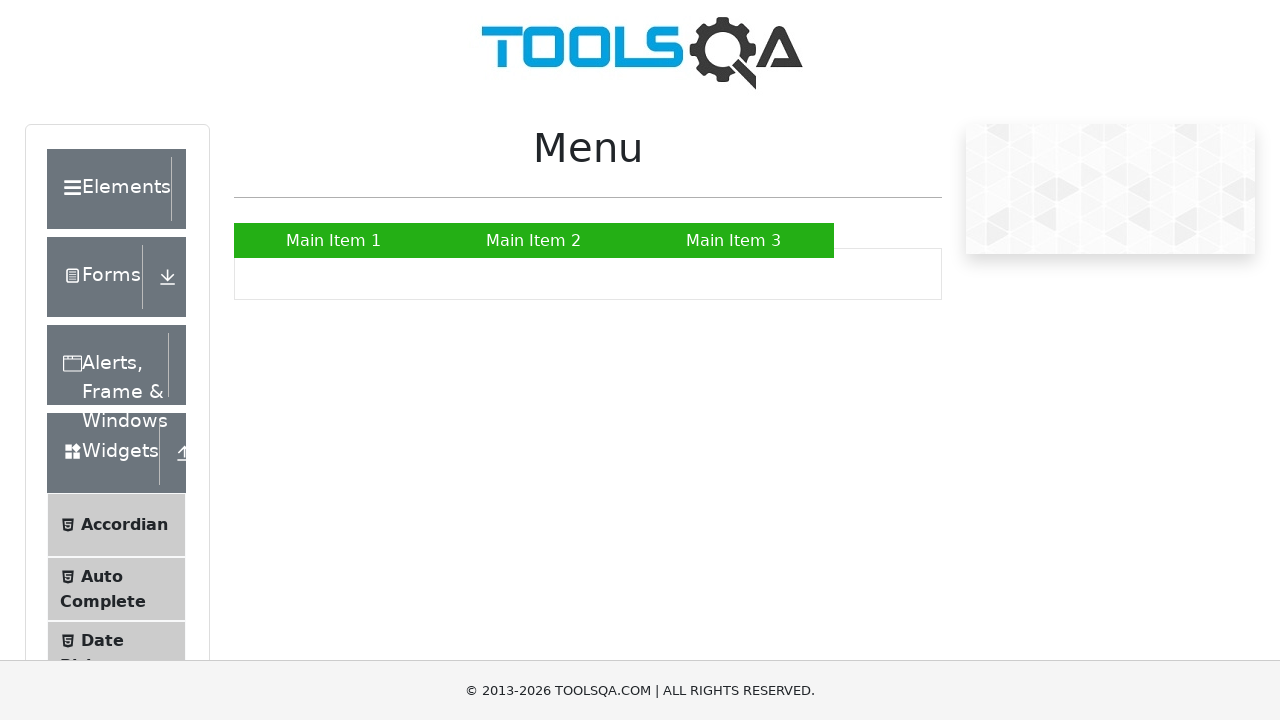

Hovered over Main Item 2 to reveal submenu at (534, 240) on xpath=//a[contains(text(),'Main Item 2')]
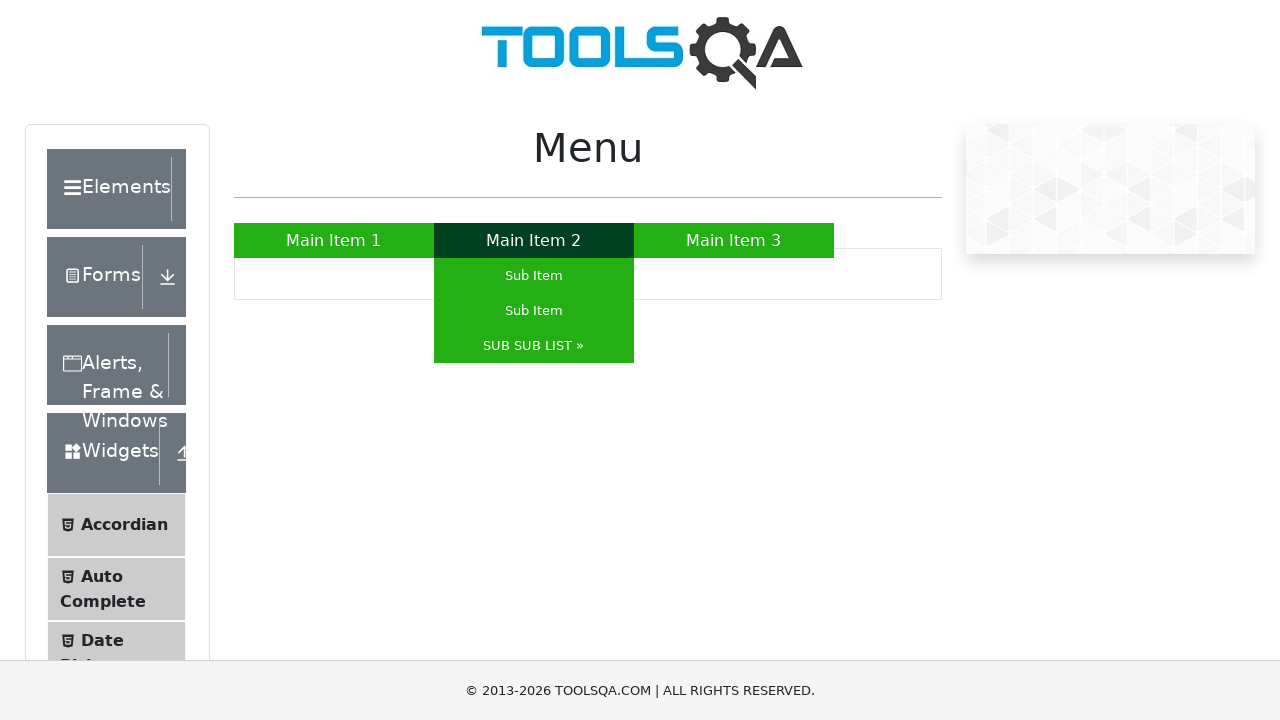

Hovered over SUB SUB LIST to reveal nested submenu at (534, 346) on xpath=//a[contains(text(),'SUB SUB LIST »')]
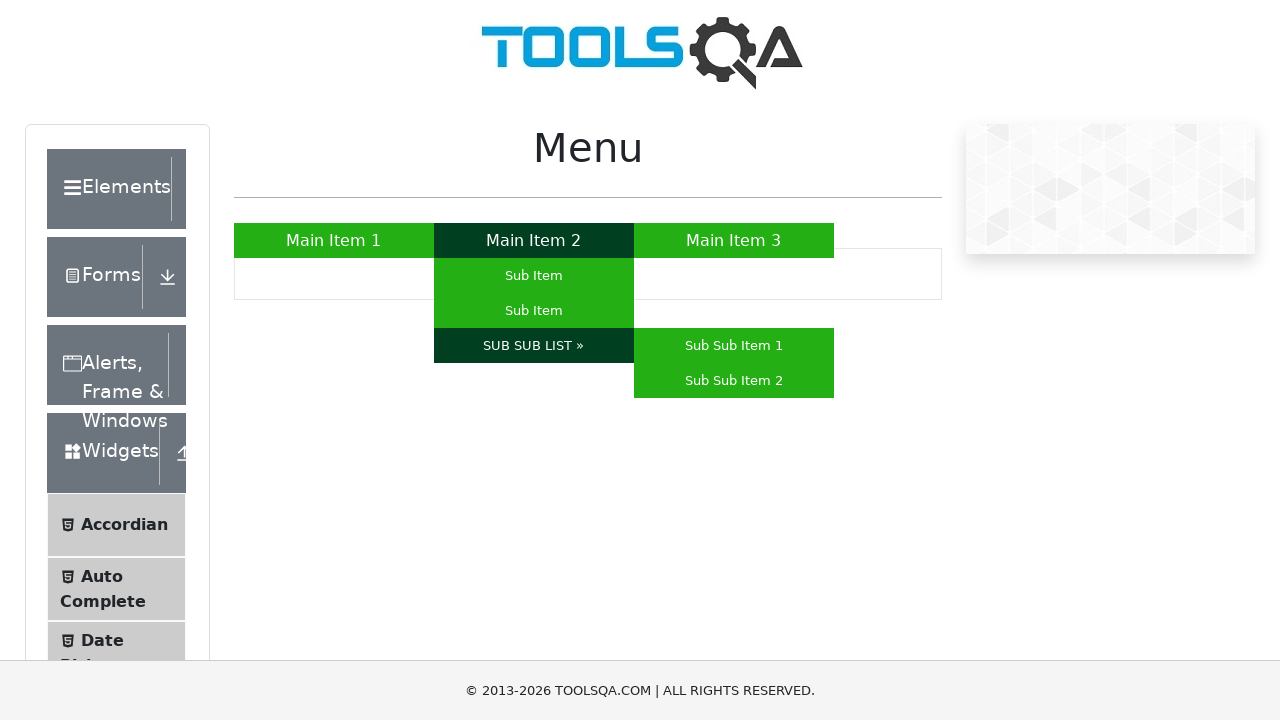

Sub Sub Item 2 became visible
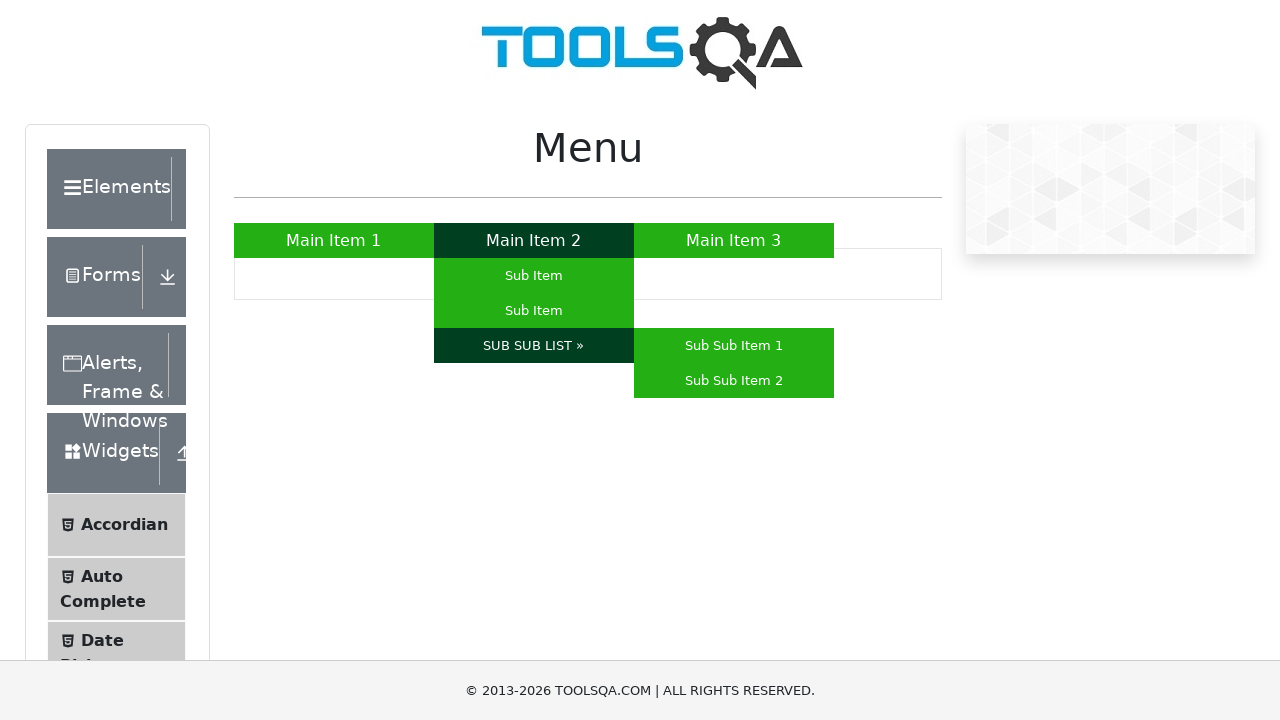

Clicked on Sub Sub Item 2 at (734, 380) on xpath=//a[contains(text(),'Sub Sub Item 2')]
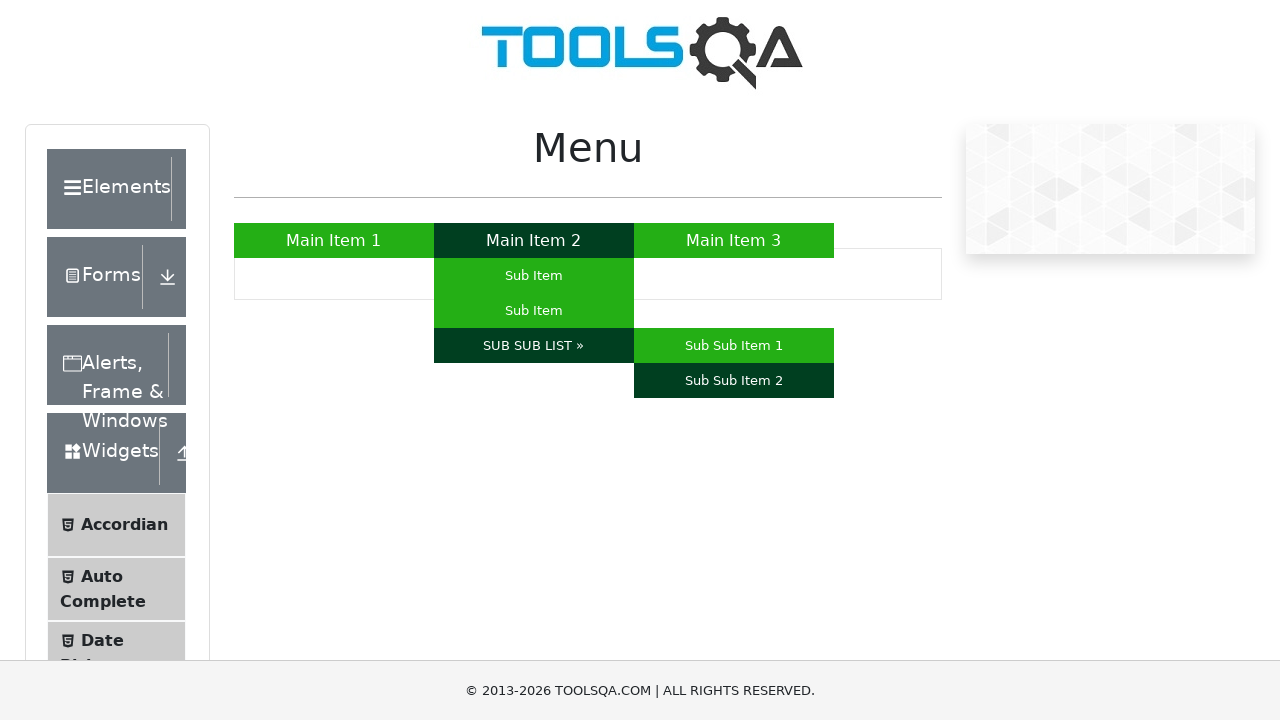

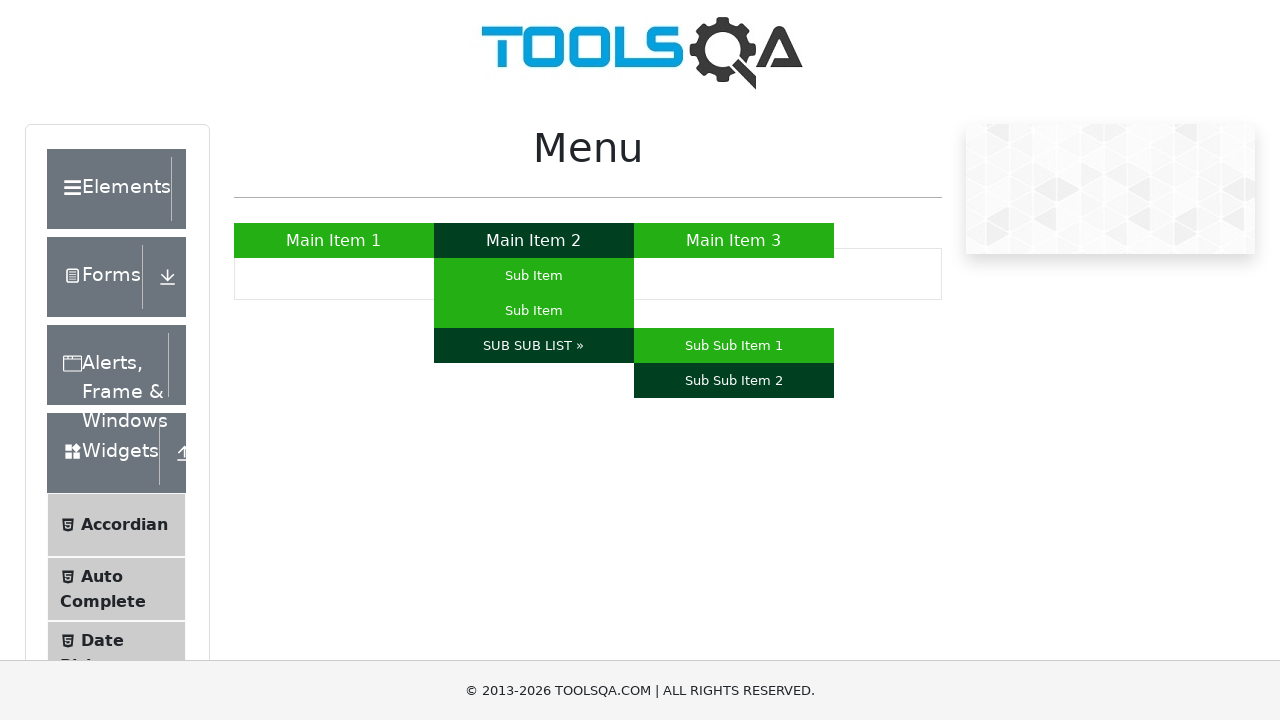